Tests working with multiple browser windows by clicking a link that opens a new window, then switching between the original and new windows to verify their titles.

Starting URL: https://the-internet.herokuapp.com/windows

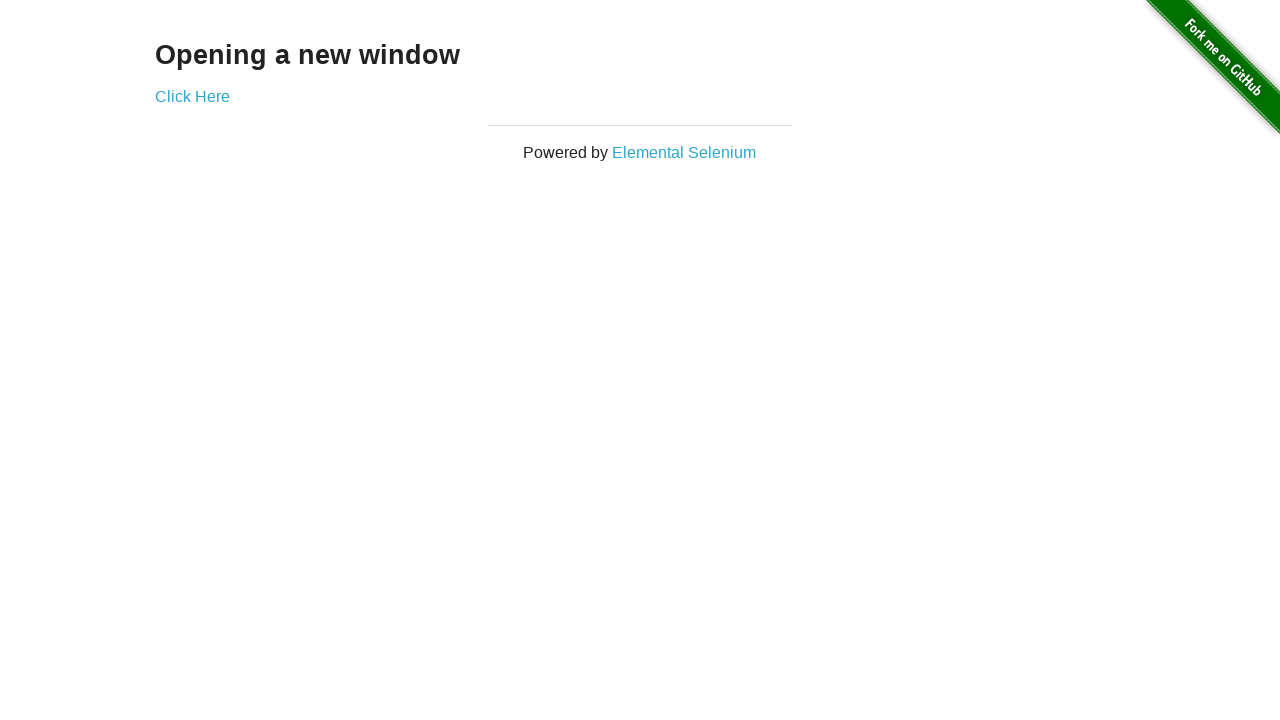

Clicked link to open new window at (192, 96) on .example a
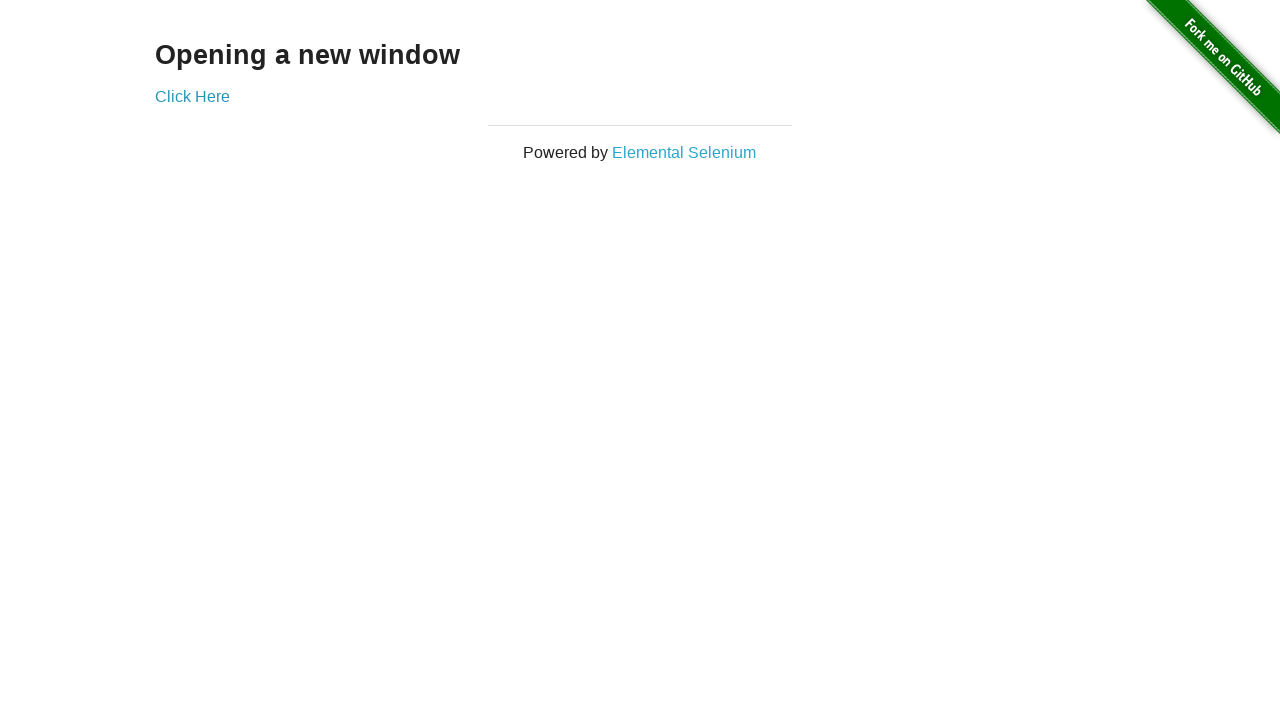

New window opened and captured at (192, 96) on .example a
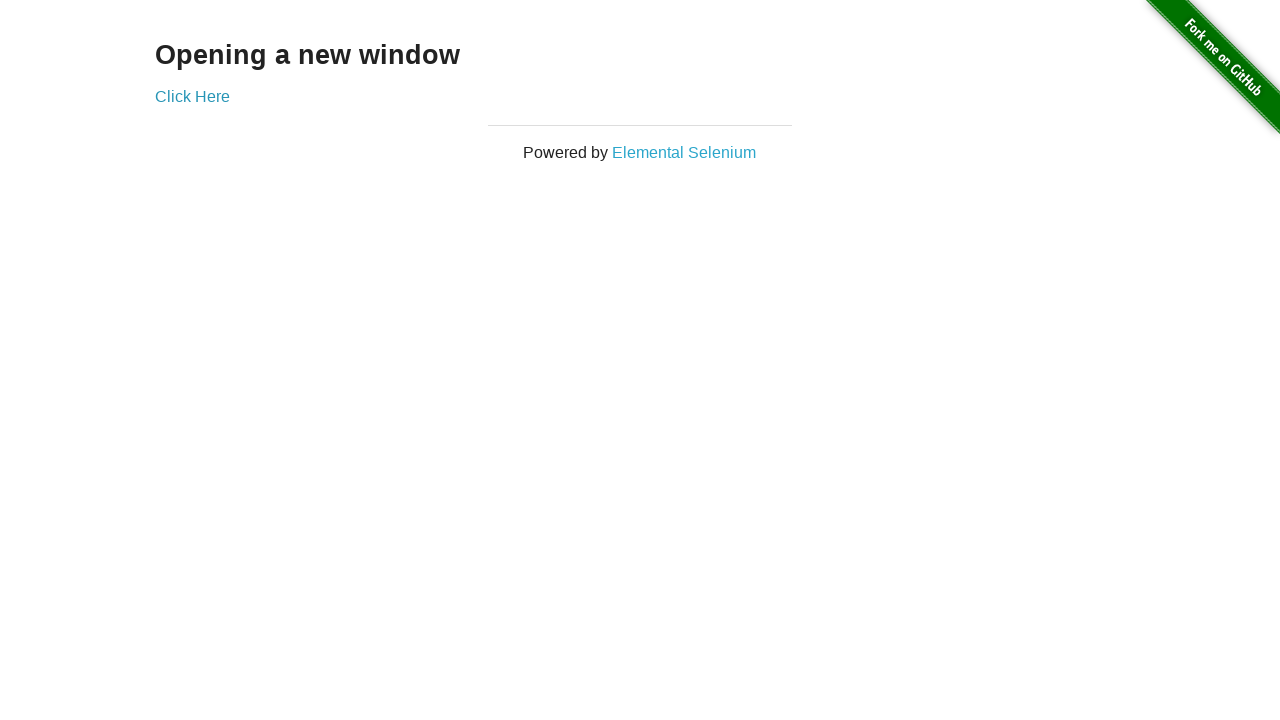

New page object obtained
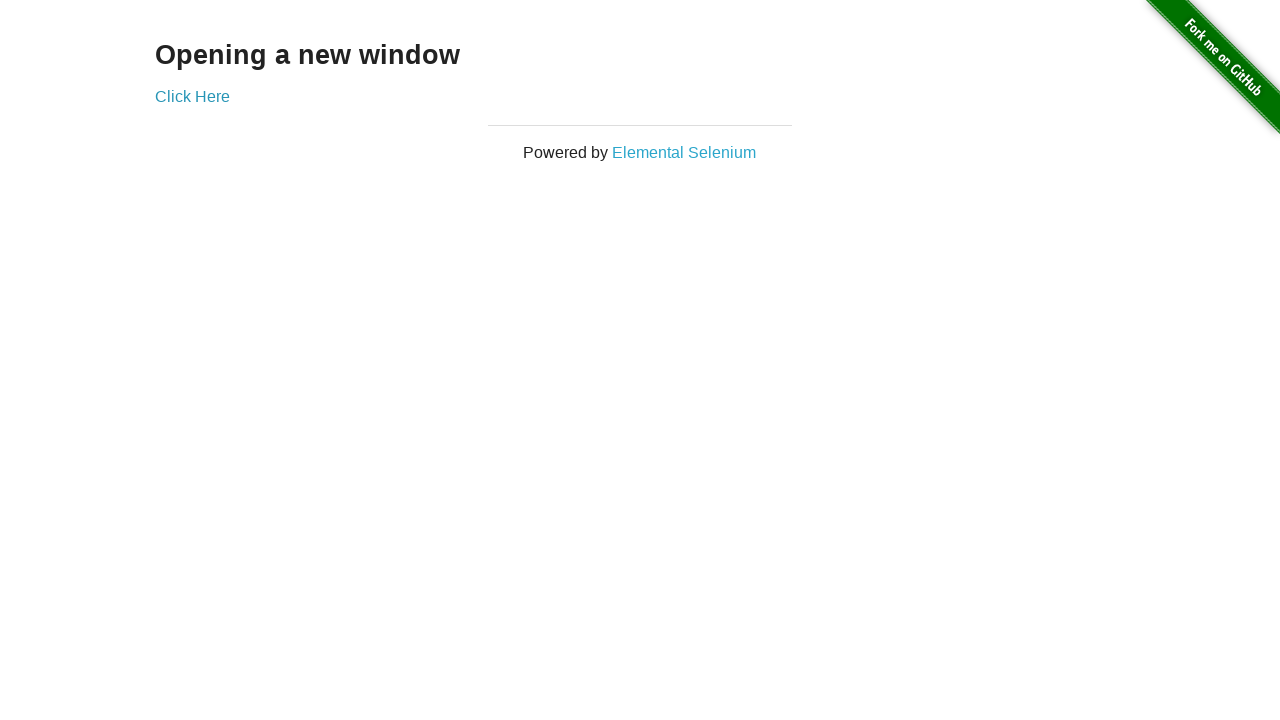

New page loaded completely
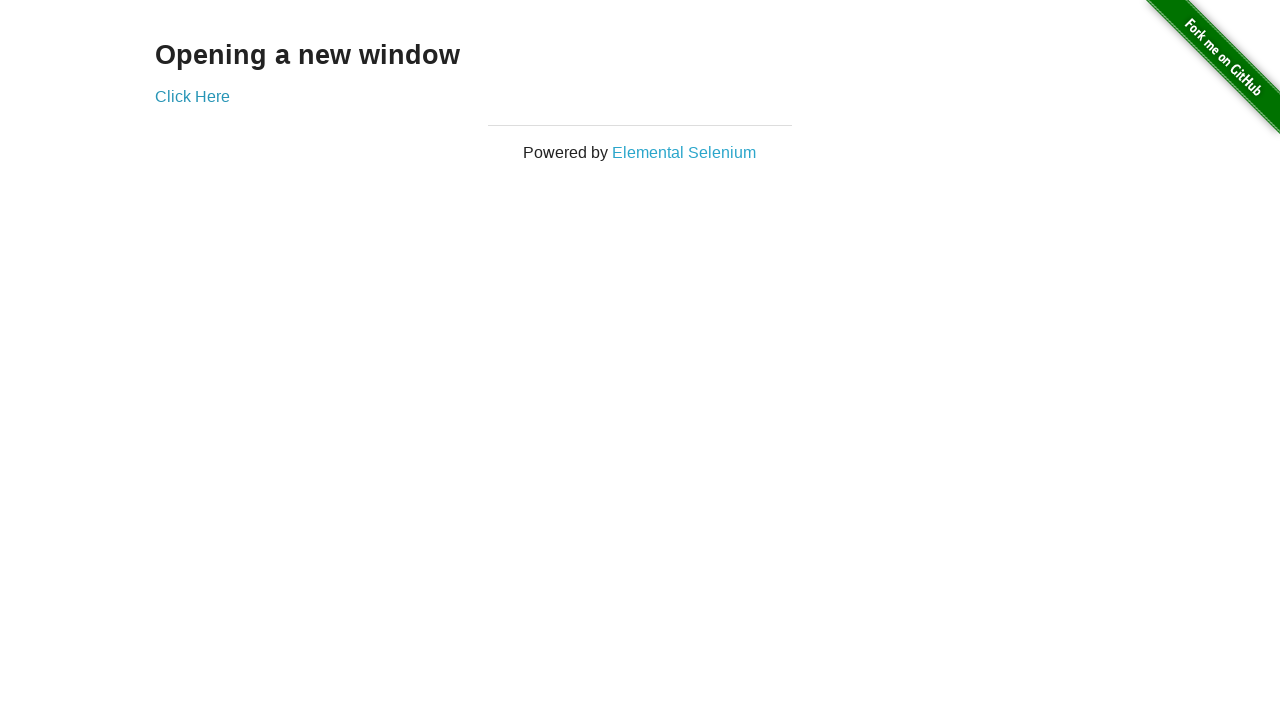

Verified original page title is 'The Internet'
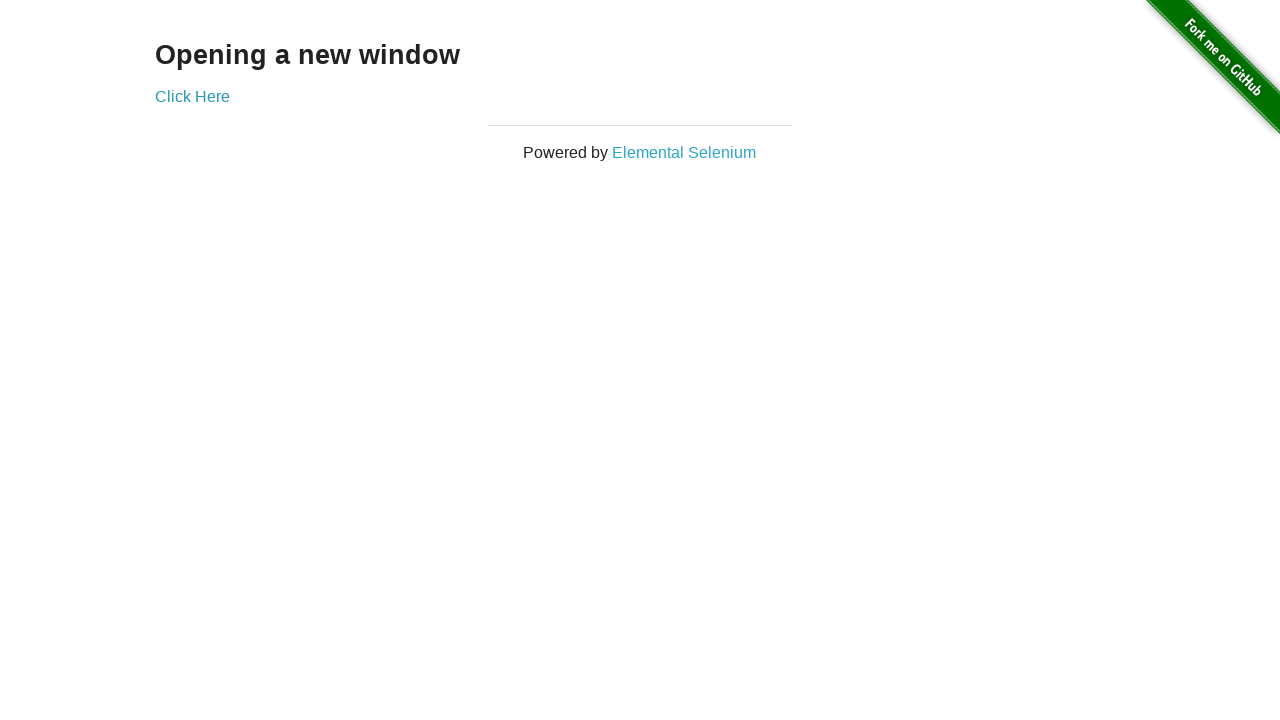

Waited for new page title to be populated
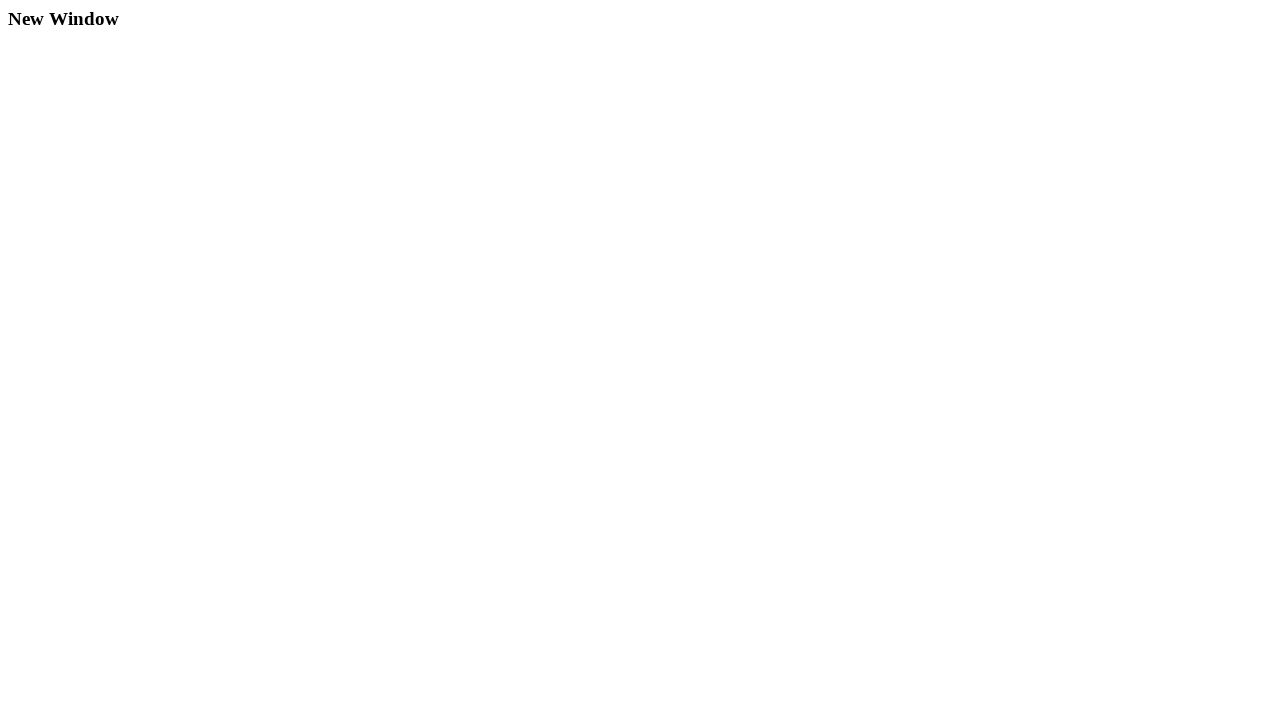

Verified new page title is 'New Window'
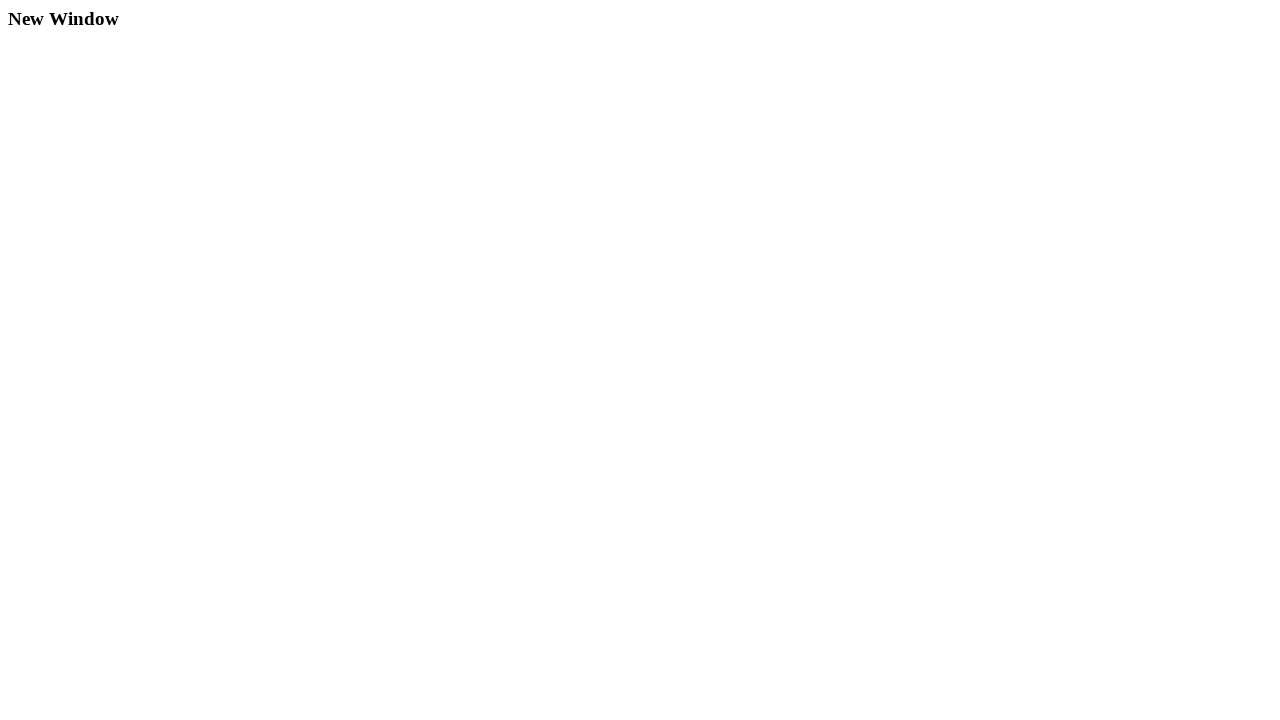

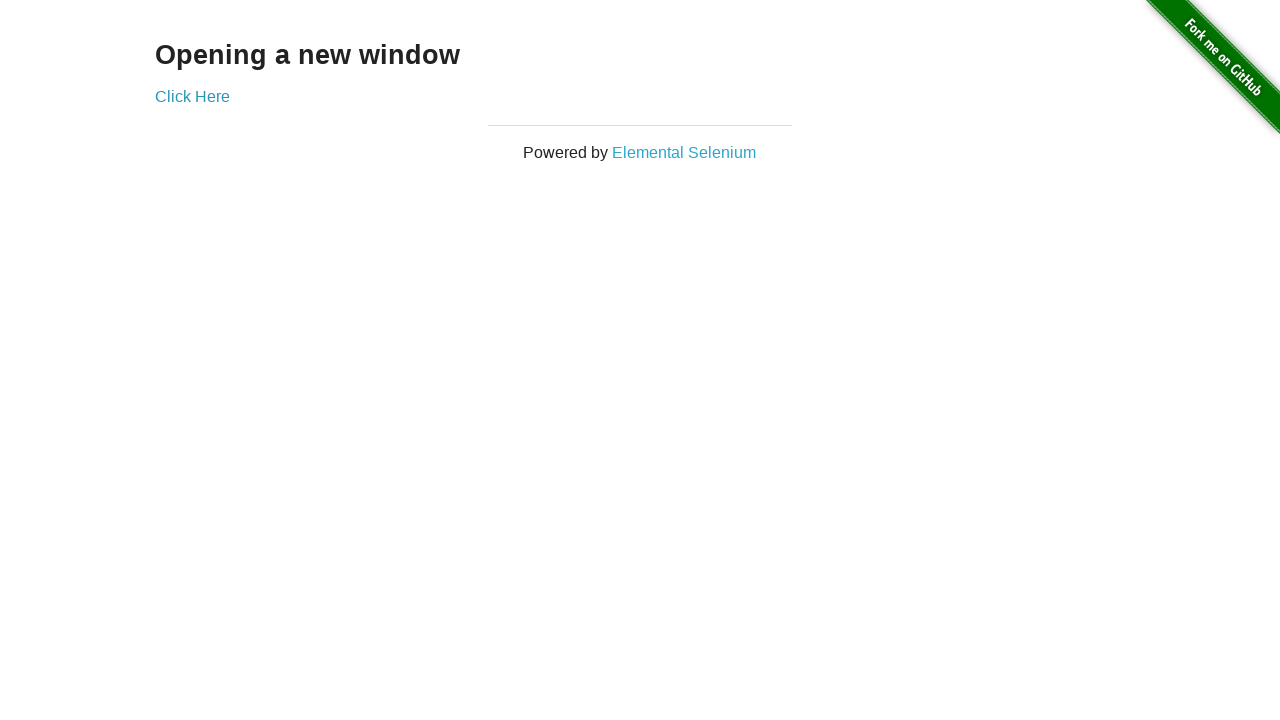